Tests clicking button labeled "2" in the button group

Starting URL: https://formy-project.herokuapp.com/buttons

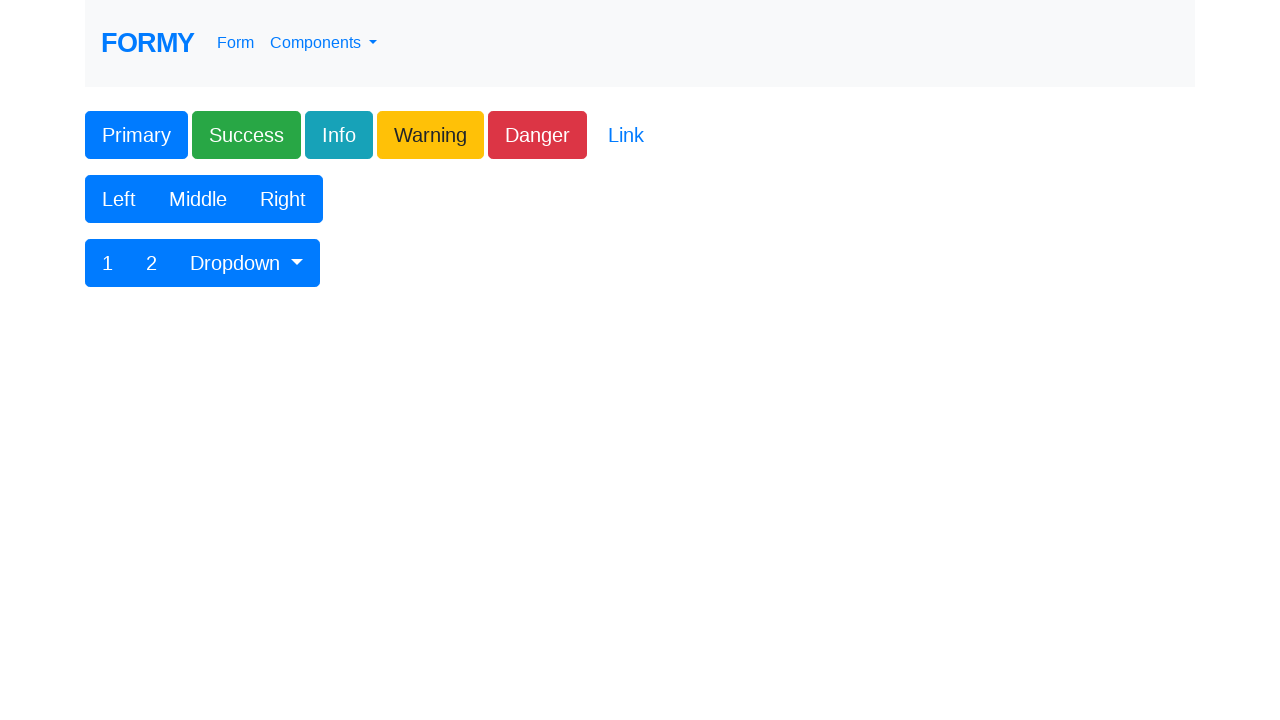

Clicked button labeled '2' in the button group at (152, 263) on xpath=//button[contains(text(),'2')]
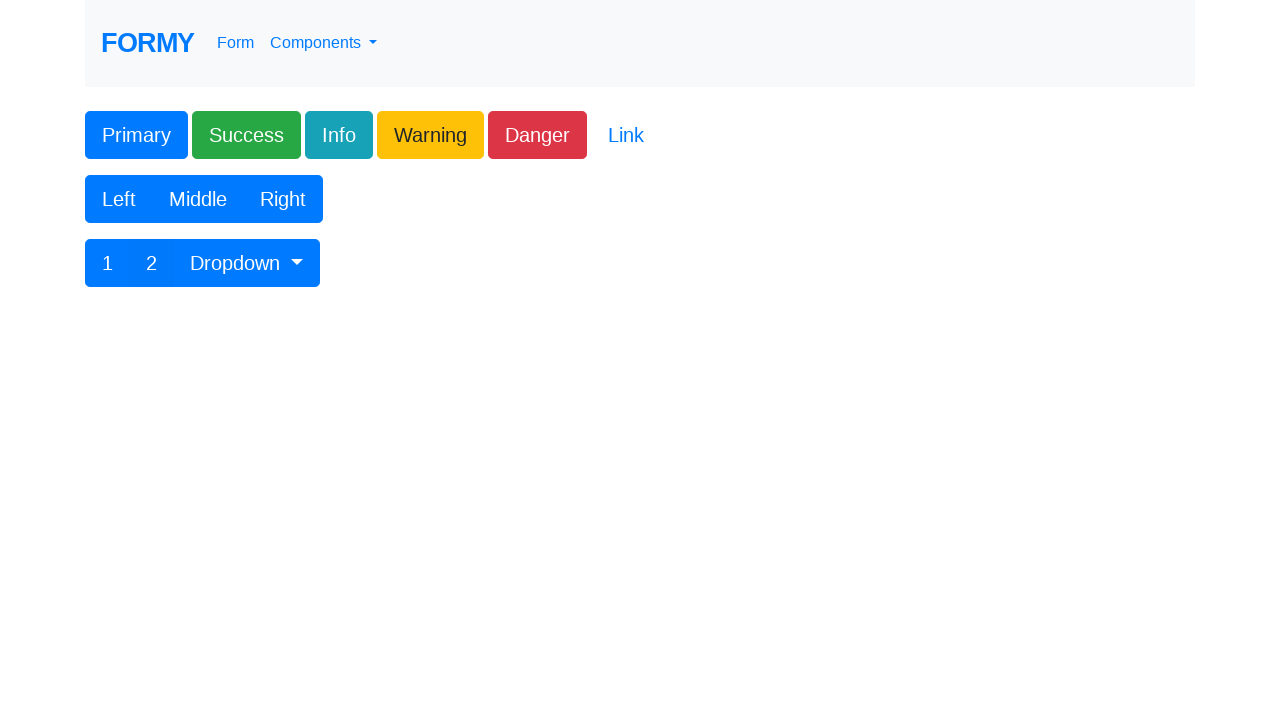

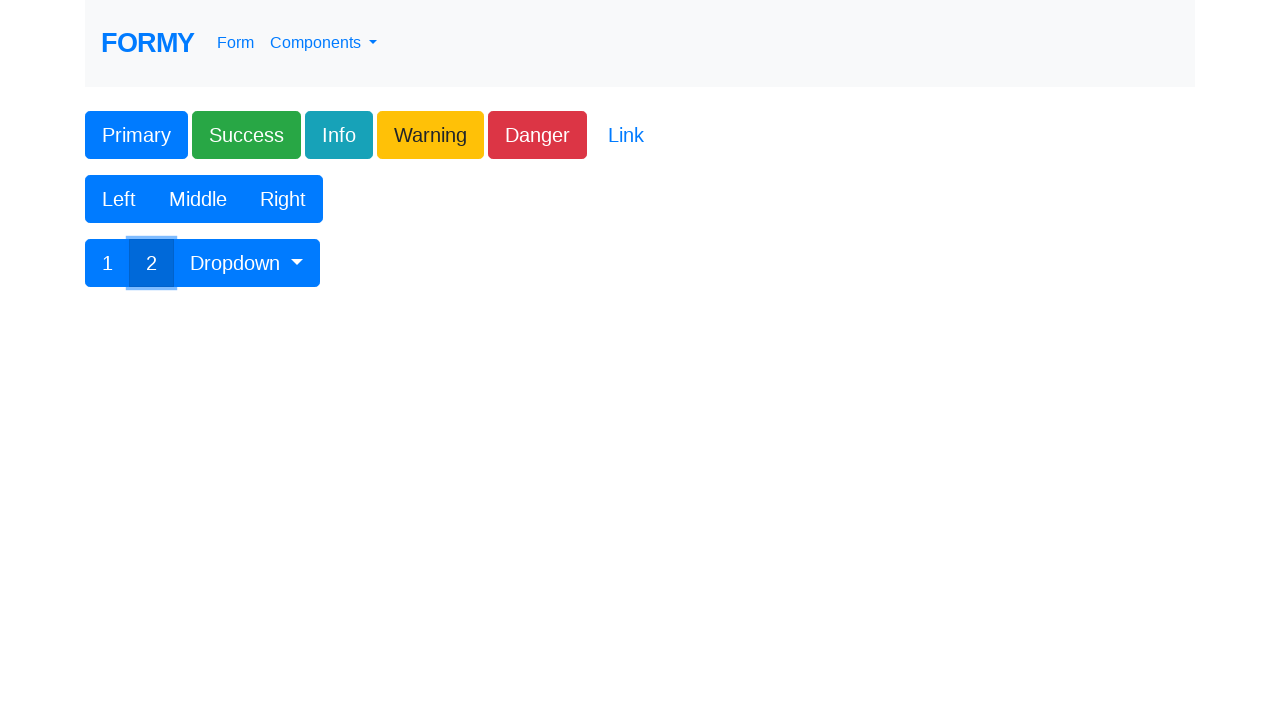